Tests clicking a button multiple times on the UI Testing Playground class attribute page

Starting URL: http://uitestingplayground.com/classattr

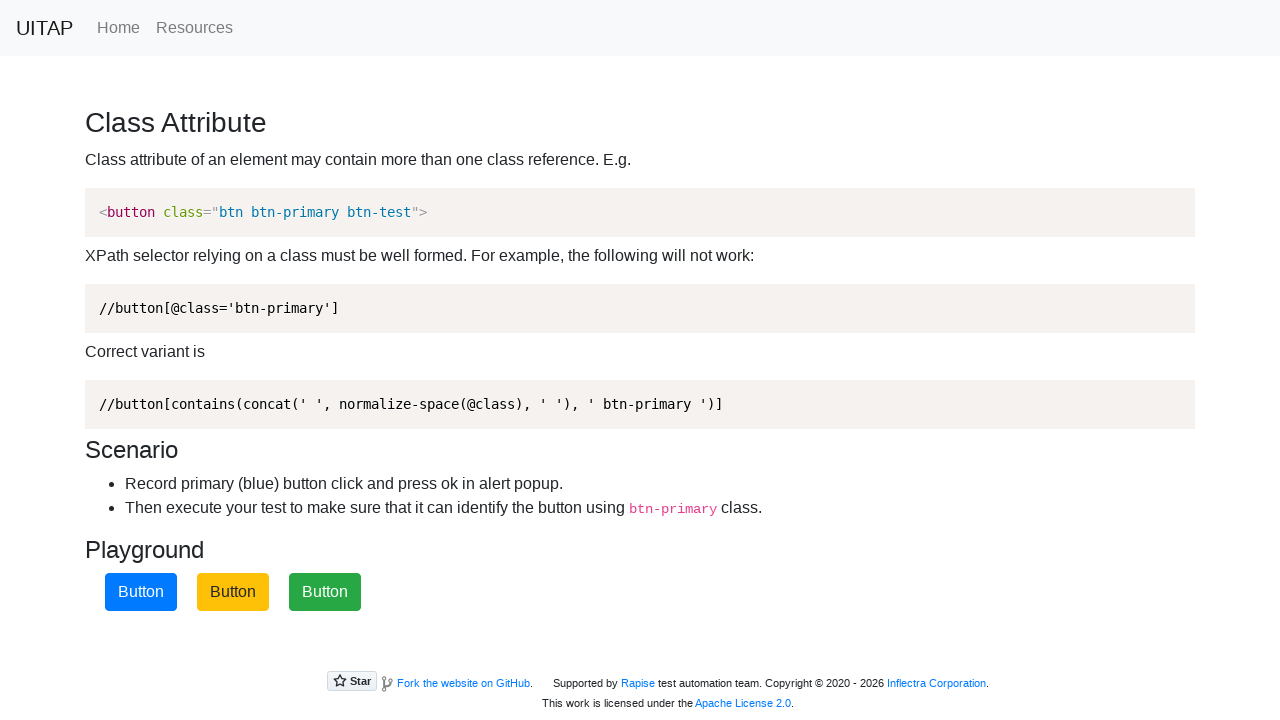

Navigated to UI Testing Playground class attribute page
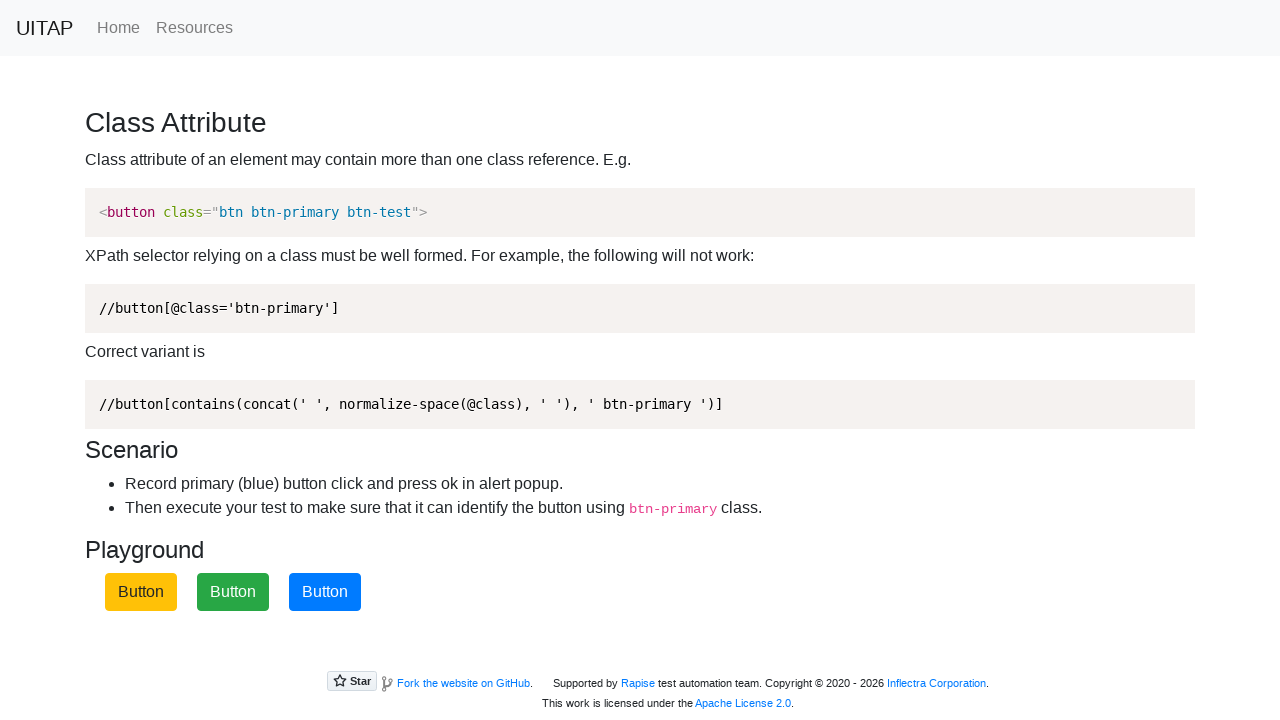

Clicked primary button (iteration 1 of 5) at (325, 592) on .btn-primary
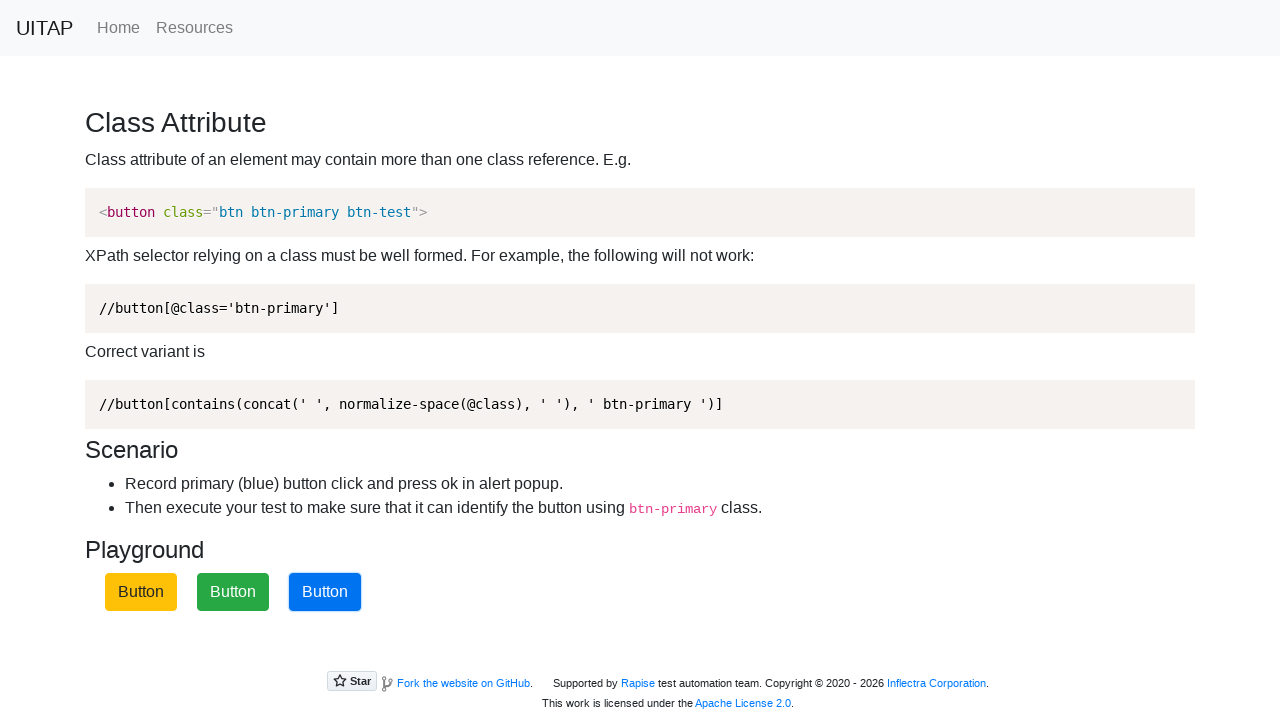

Accepted alert dialog after button click 1
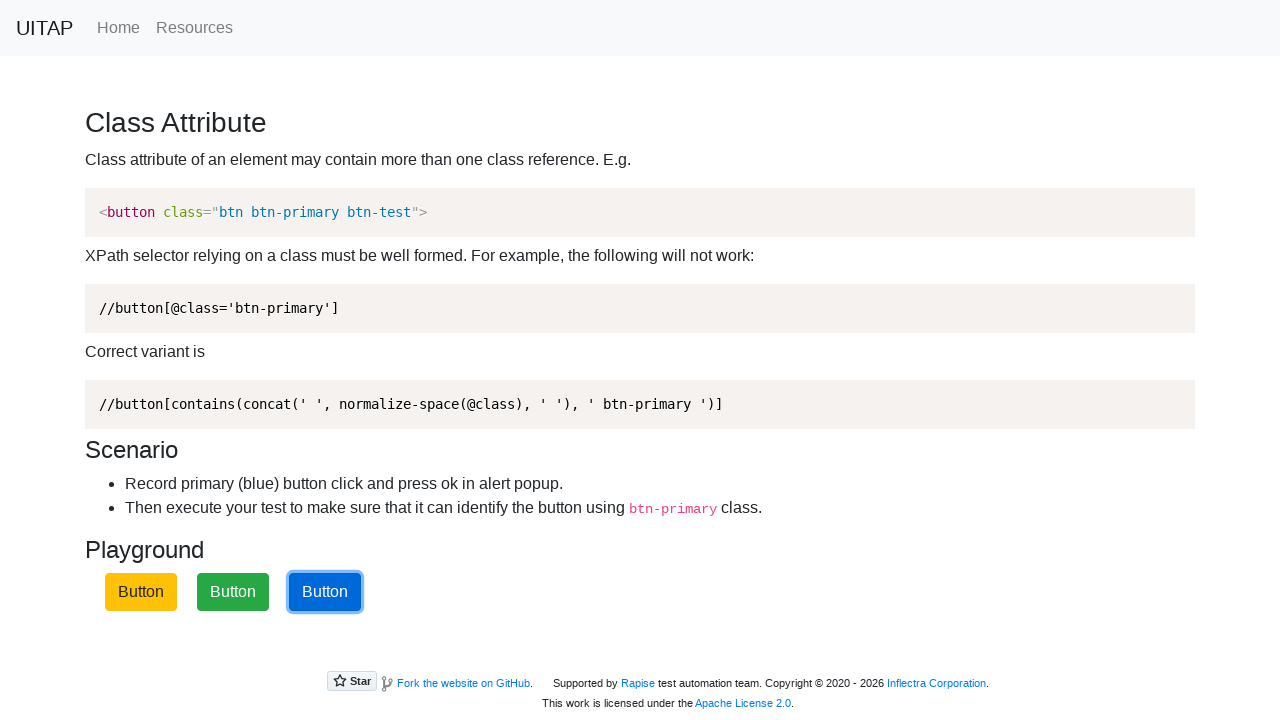

Clicked primary button (iteration 2 of 5) at (325, 592) on .btn-primary
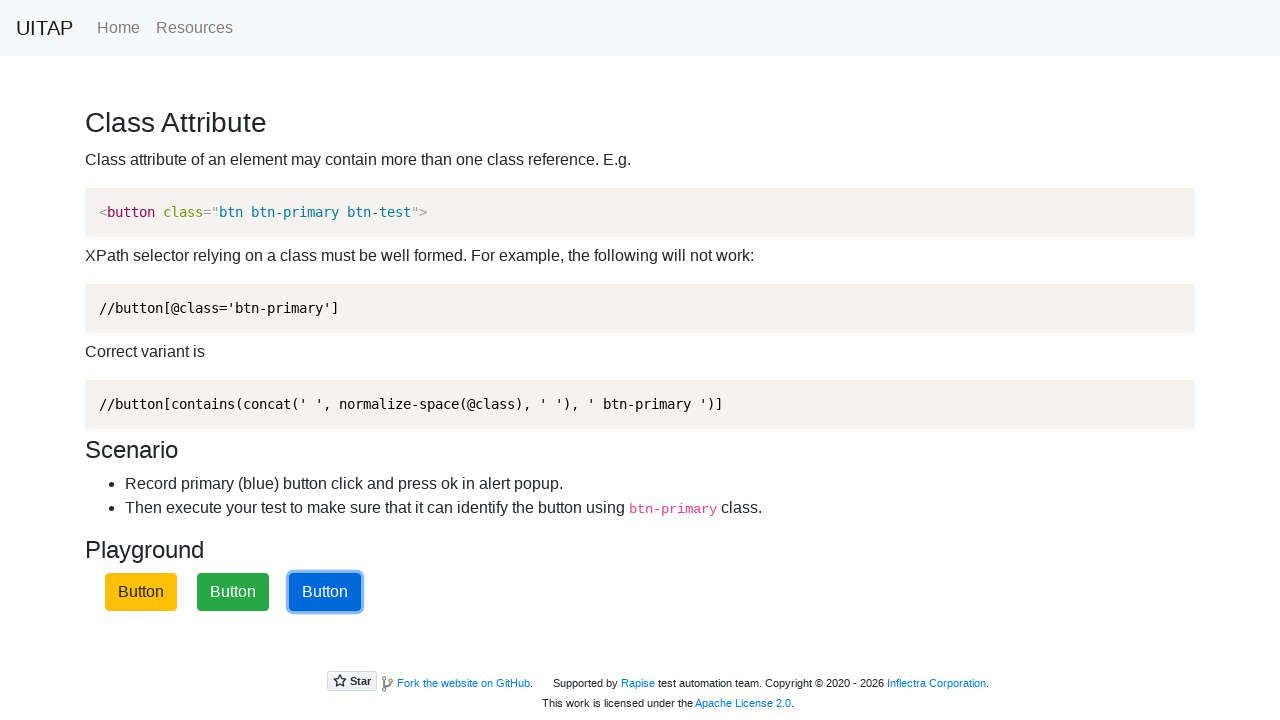

Accepted alert dialog after button click 2
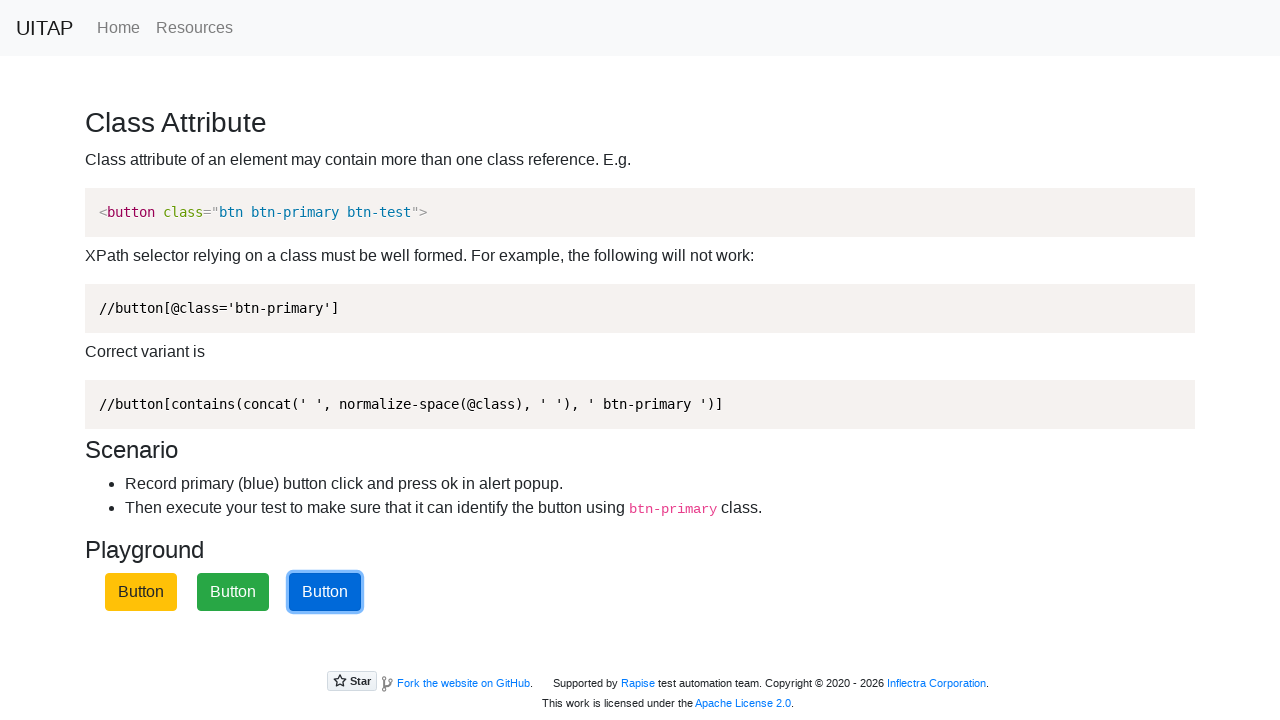

Clicked primary button (iteration 3 of 5) at (325, 592) on .btn-primary
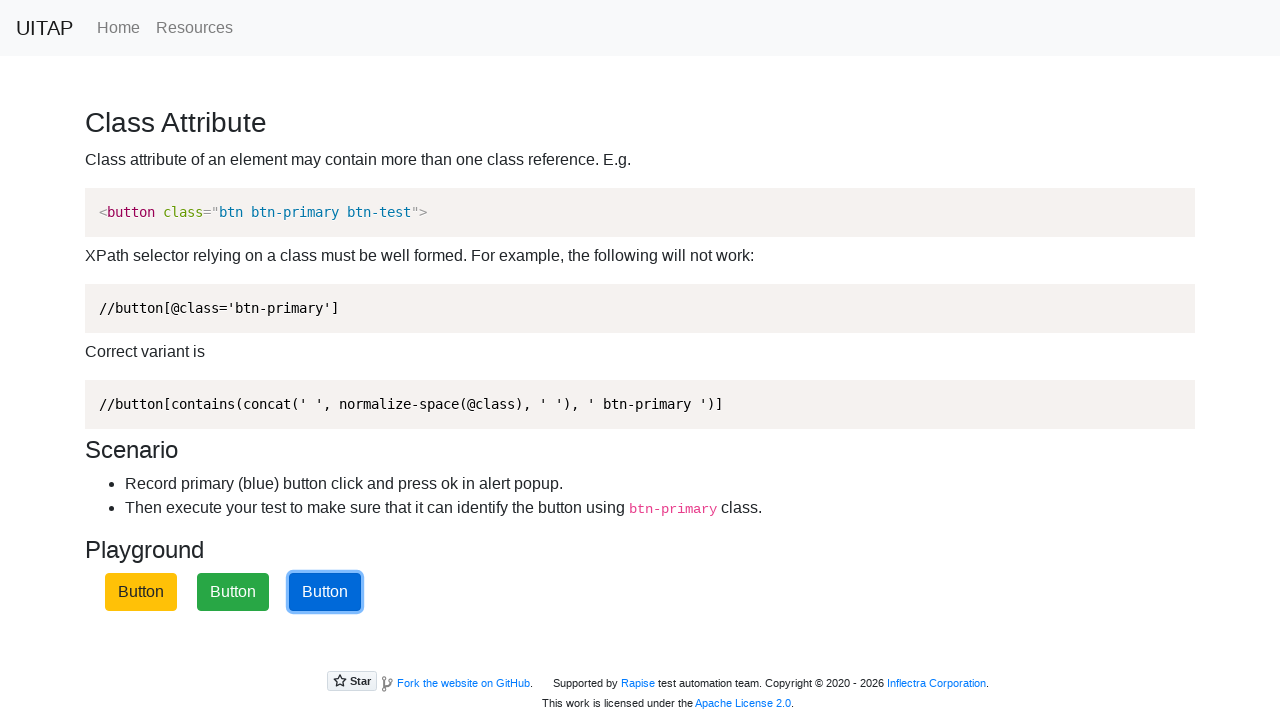

Accepted alert dialog after button click 3
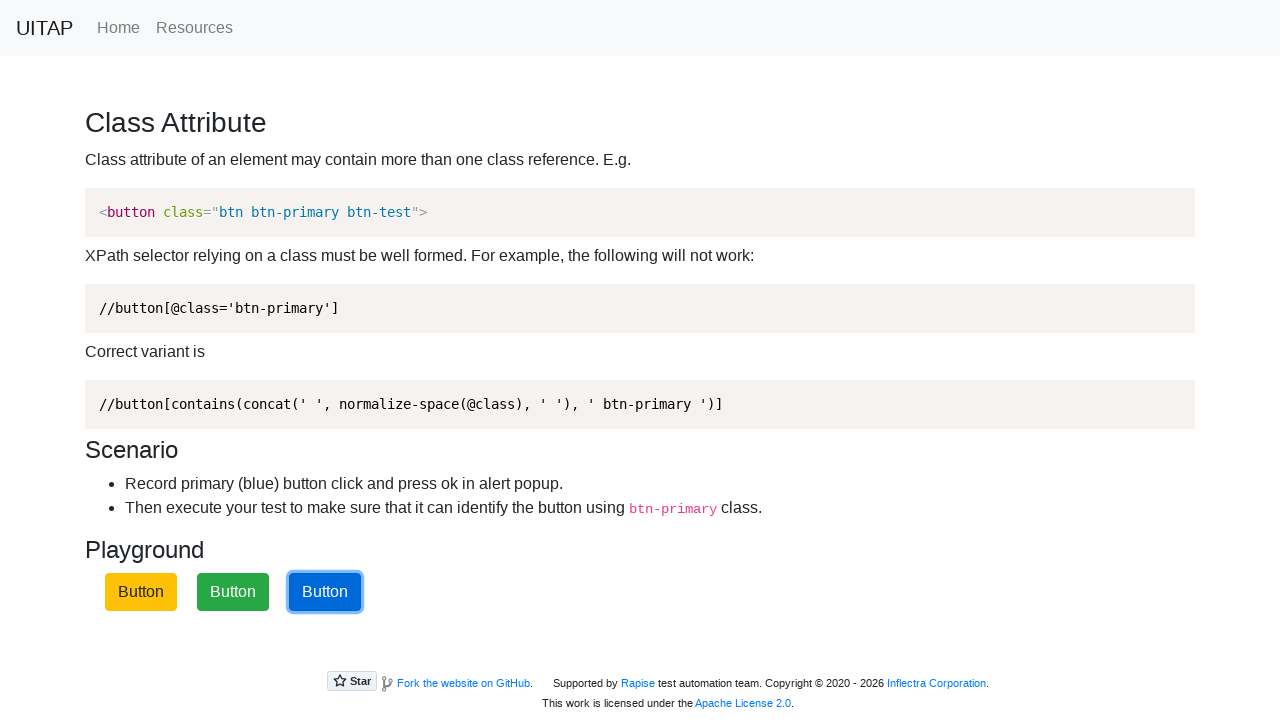

Clicked primary button (iteration 4 of 5) at (325, 592) on .btn-primary
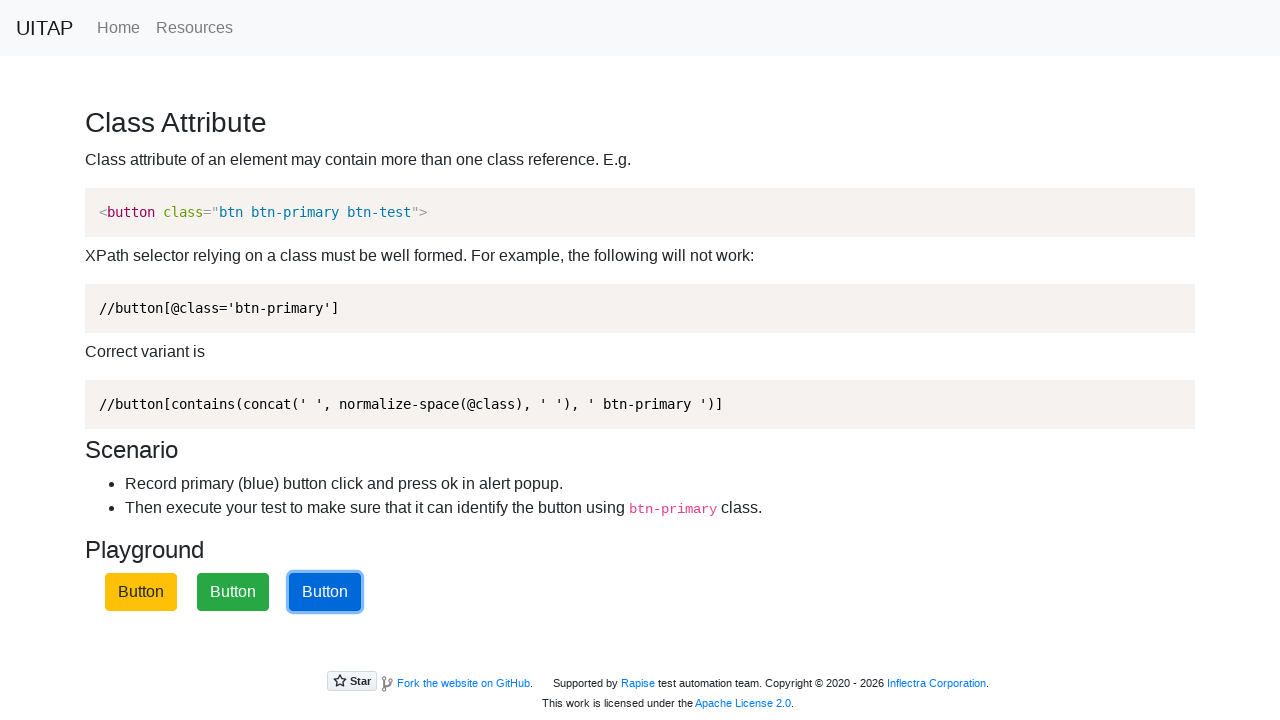

Accepted alert dialog after button click 4
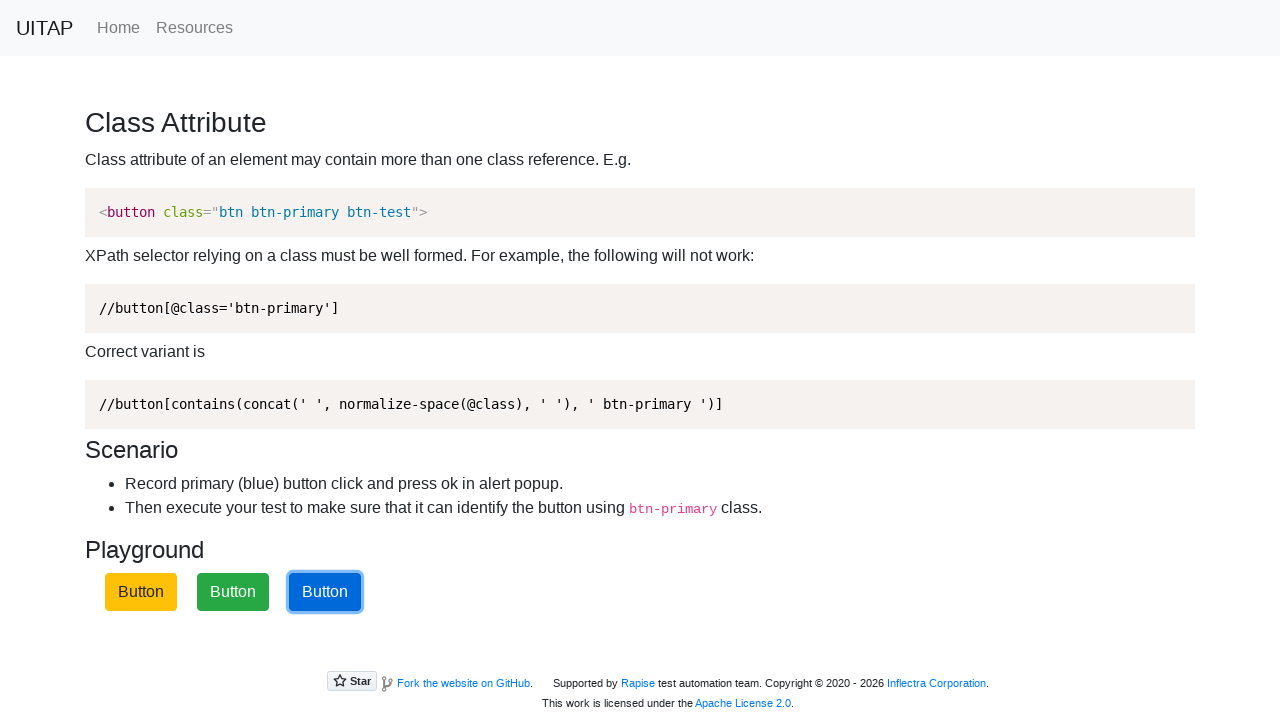

Clicked primary button (iteration 5 of 5) at (325, 592) on .btn-primary
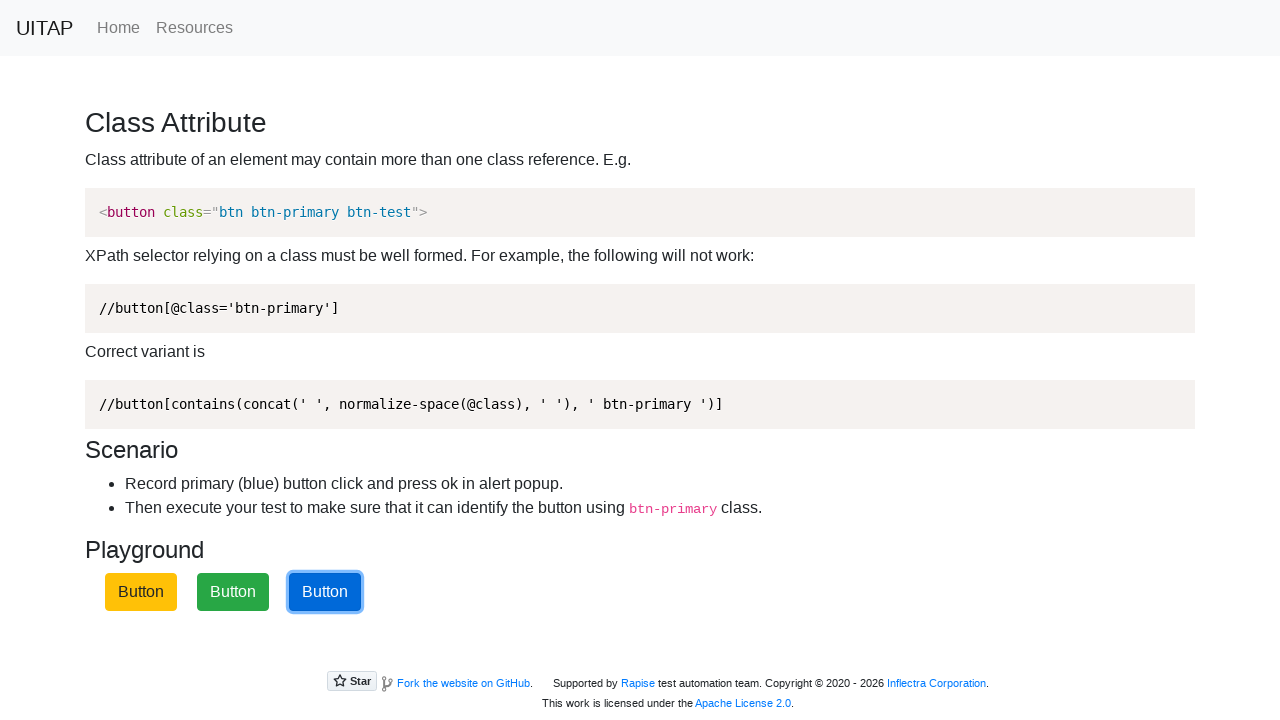

Accepted alert dialog after button click 5
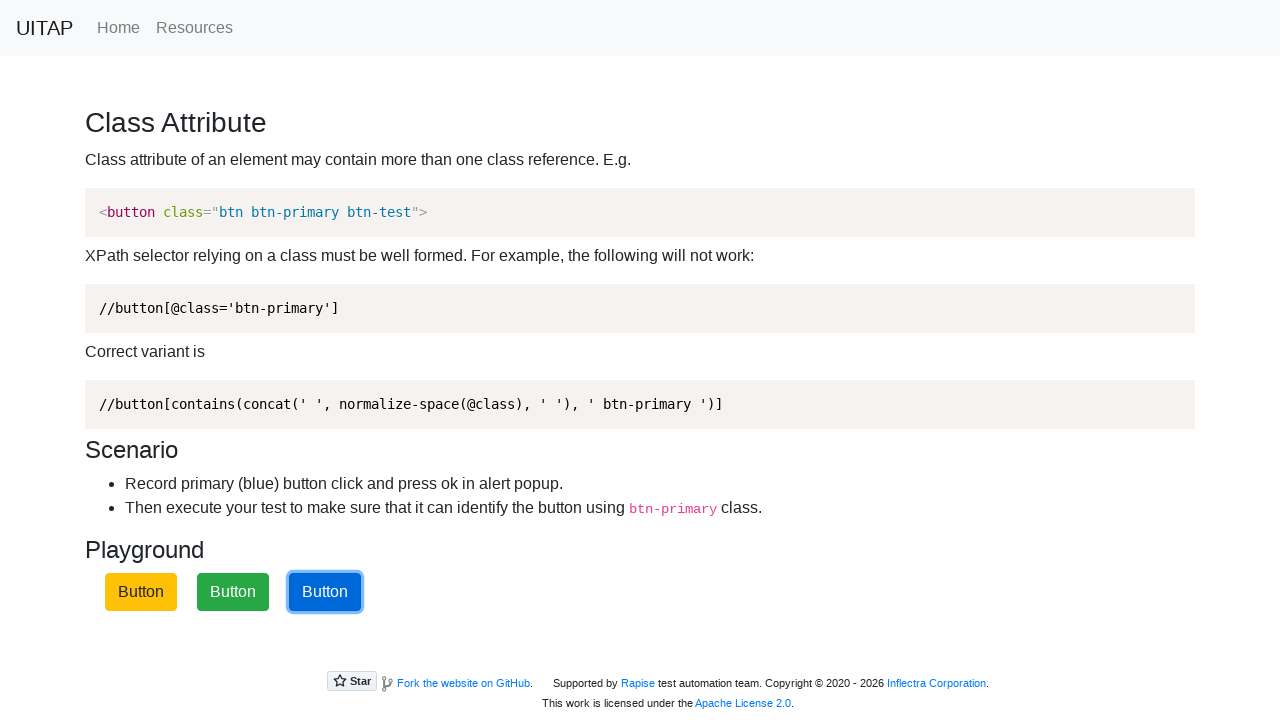

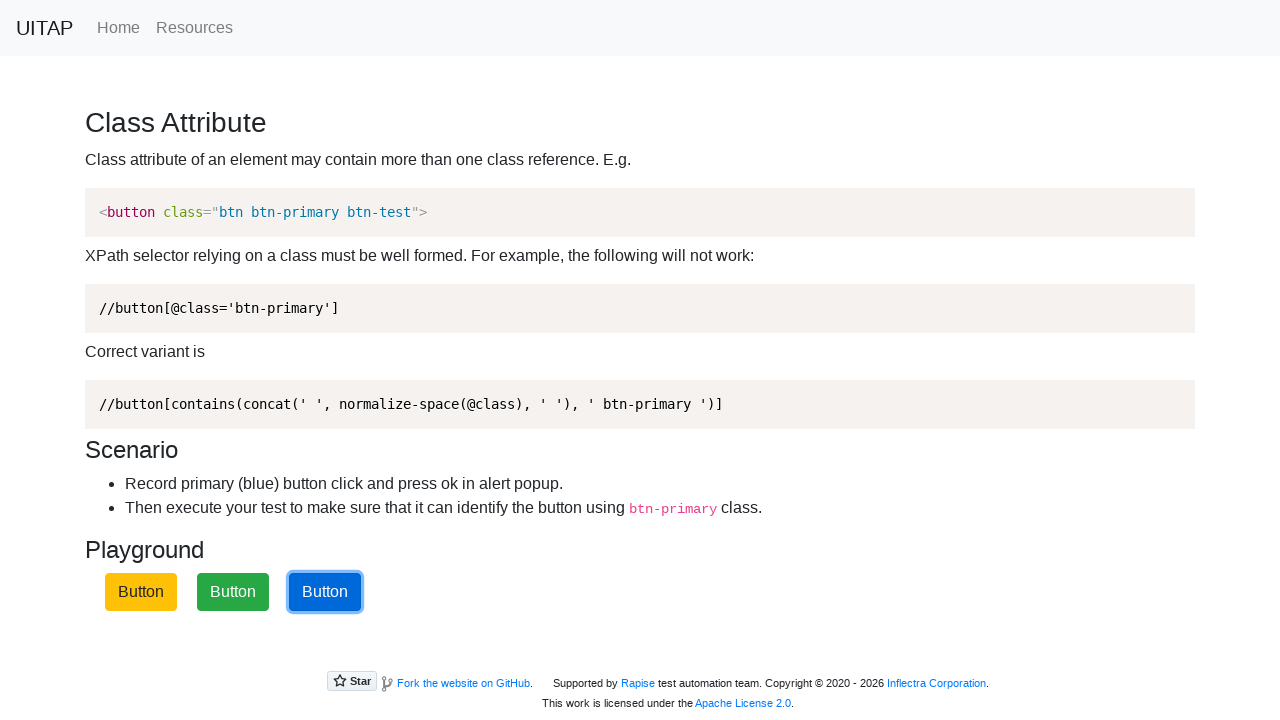